Tests marking all todo items as completed using the toggle all checkbox

Starting URL: https://demo.playwright.dev/todomvc

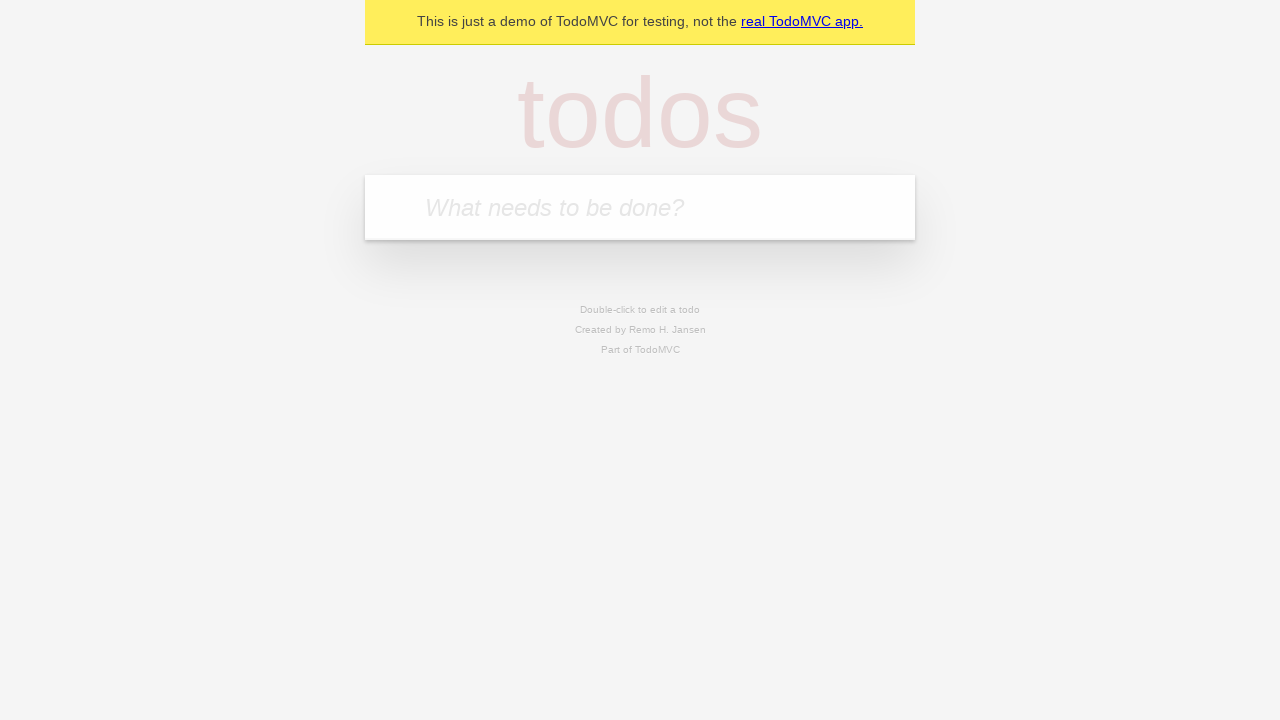

Filled todo input with 'buy some cheese' on internal:attr=[placeholder="What needs to be done?"i]
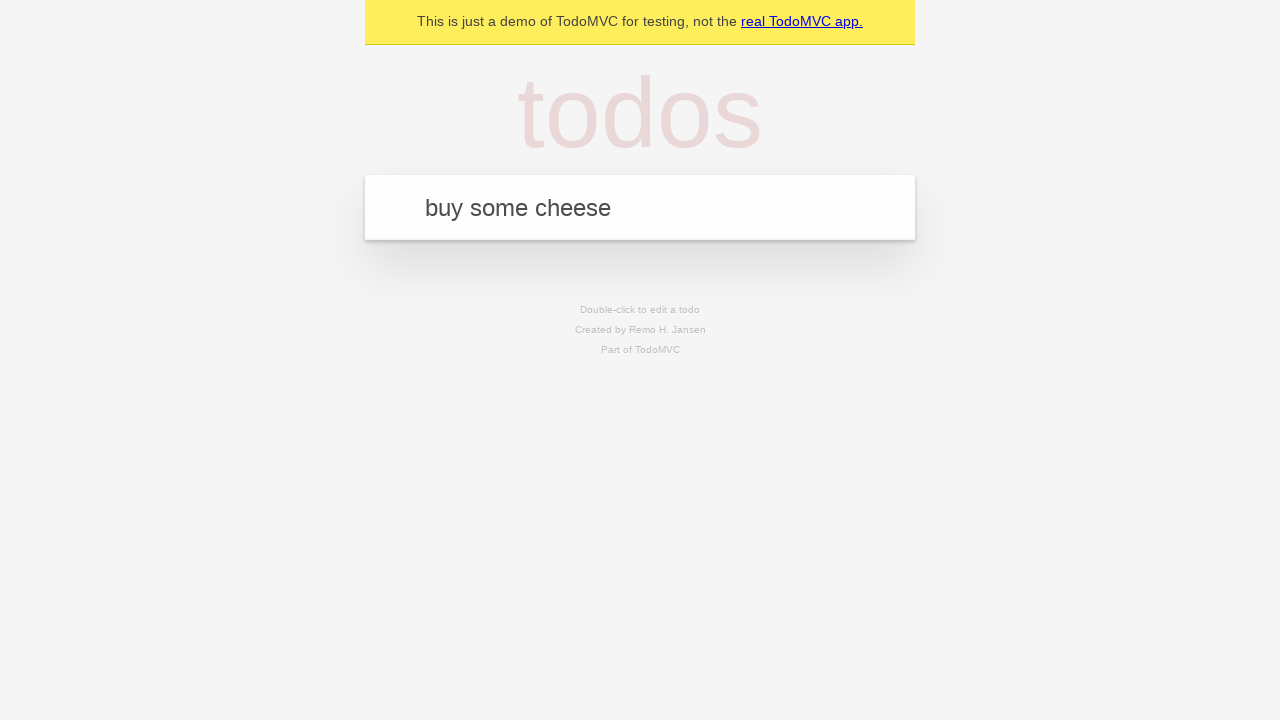

Pressed Enter to create first todo on internal:attr=[placeholder="What needs to be done?"i]
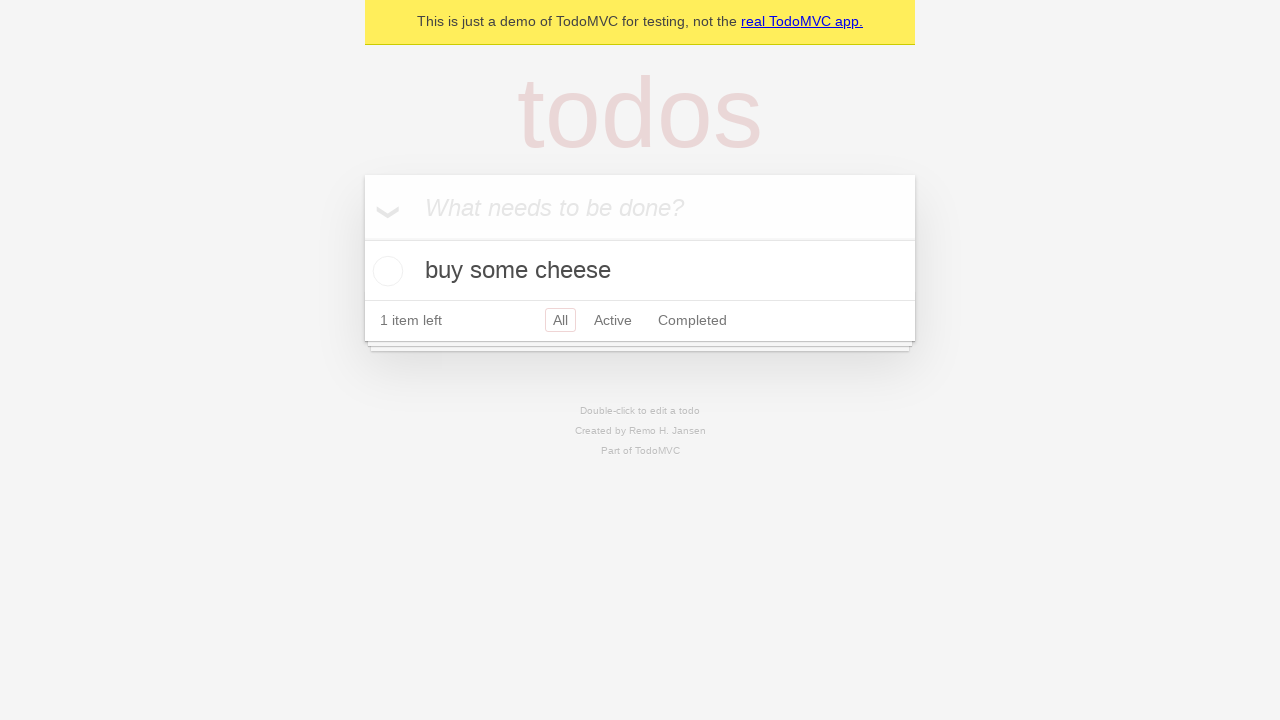

Filled todo input with 'feed the cat' on internal:attr=[placeholder="What needs to be done?"i]
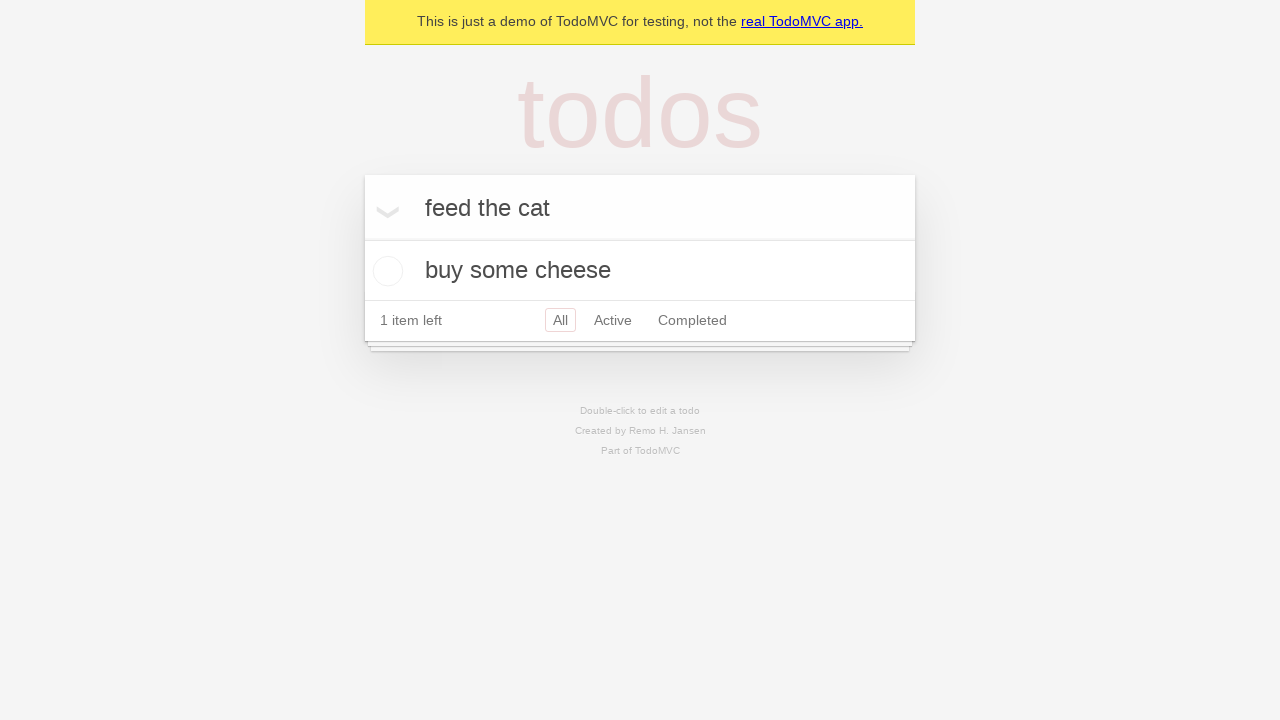

Pressed Enter to create second todo on internal:attr=[placeholder="What needs to be done?"i]
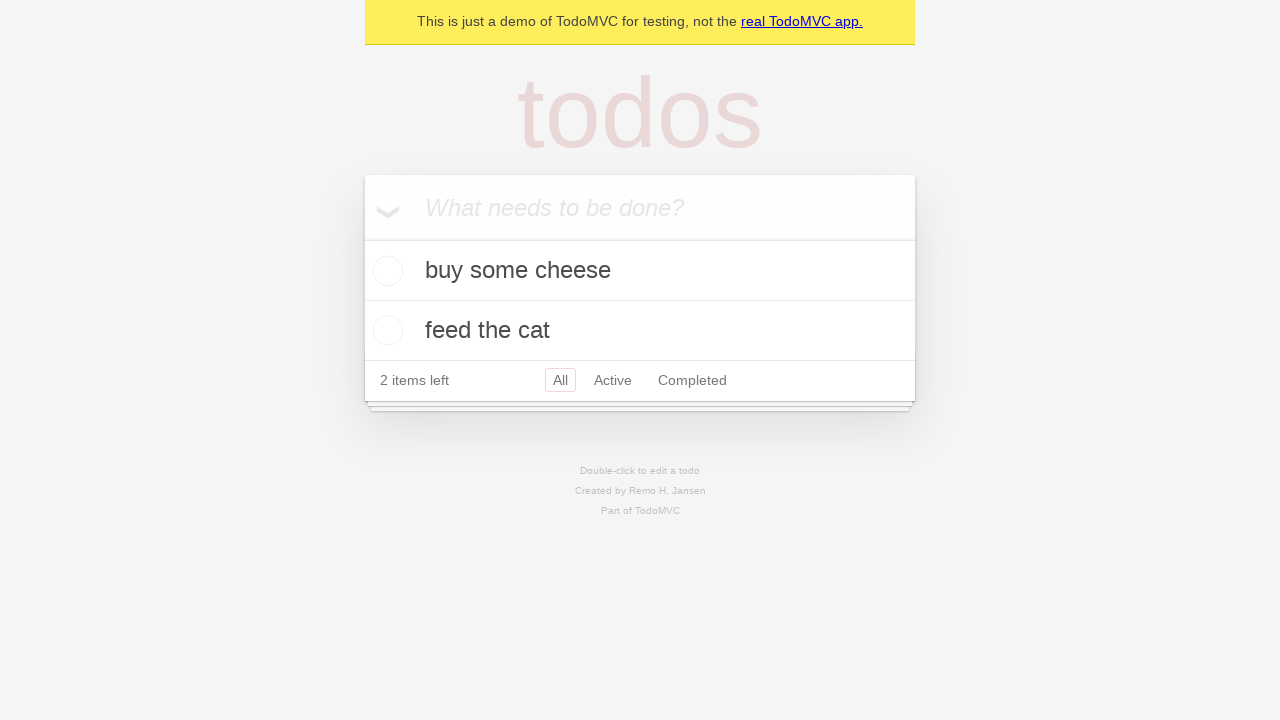

Filled todo input with 'book a doctors appointment' on internal:attr=[placeholder="What needs to be done?"i]
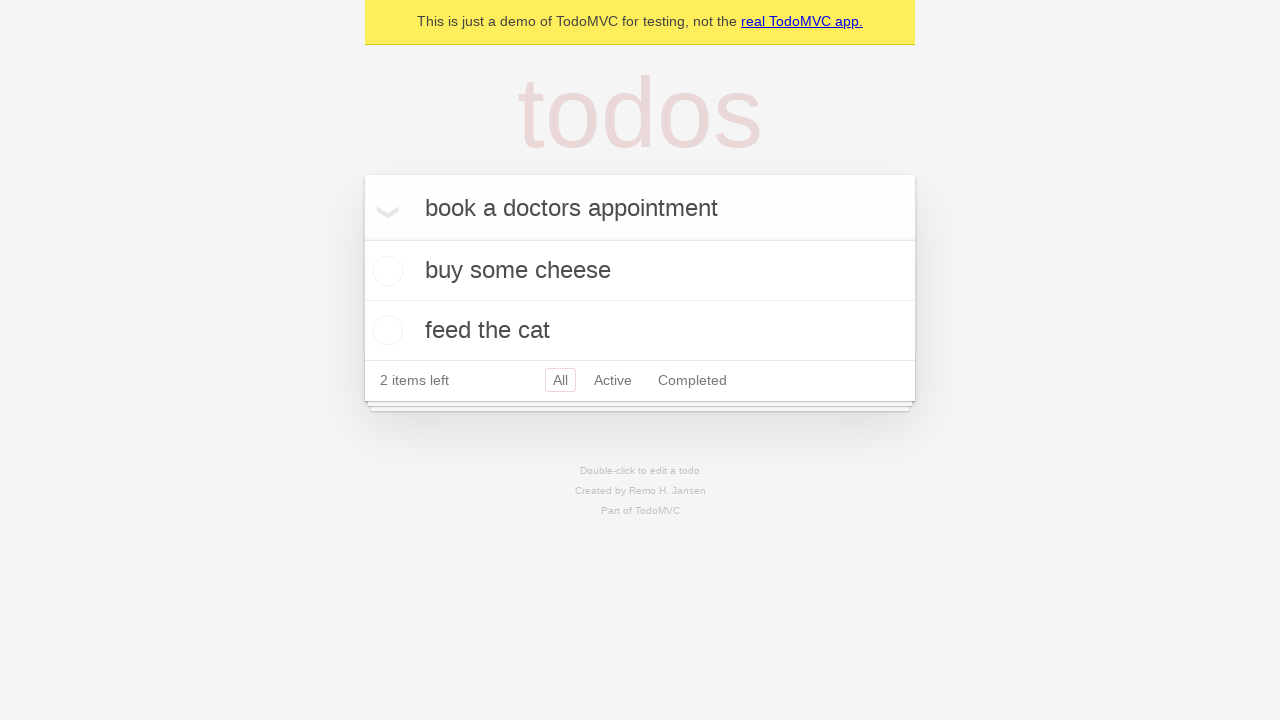

Pressed Enter to create third todo on internal:attr=[placeholder="What needs to be done?"i]
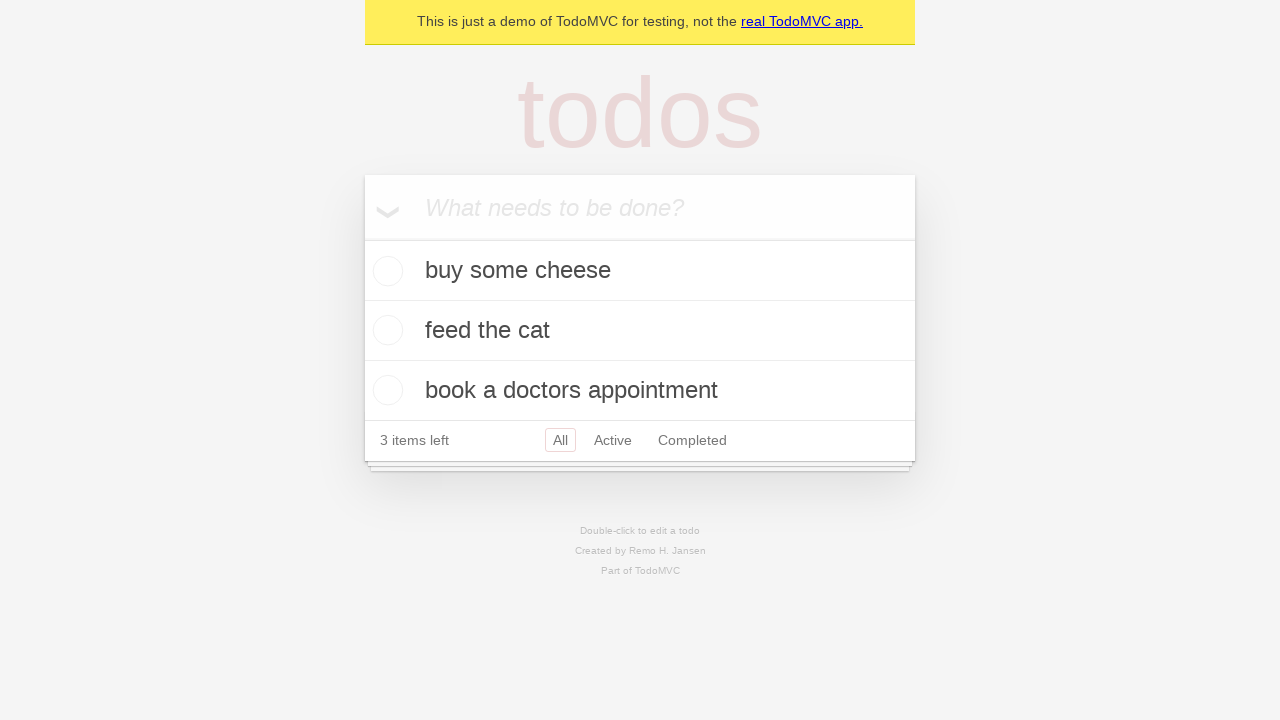

Waited for all three todos to be created and displayed
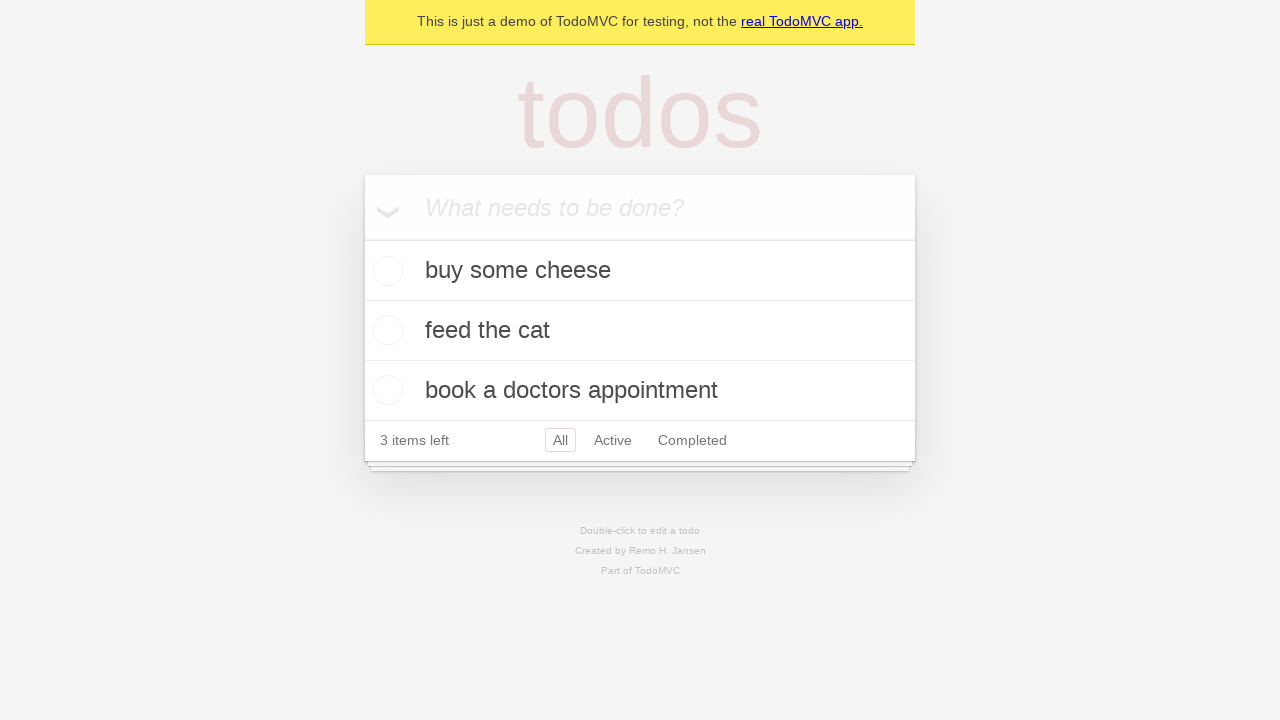

Clicked 'Mark all as complete' checkbox at (362, 238) on internal:label="Mark all as complete"i
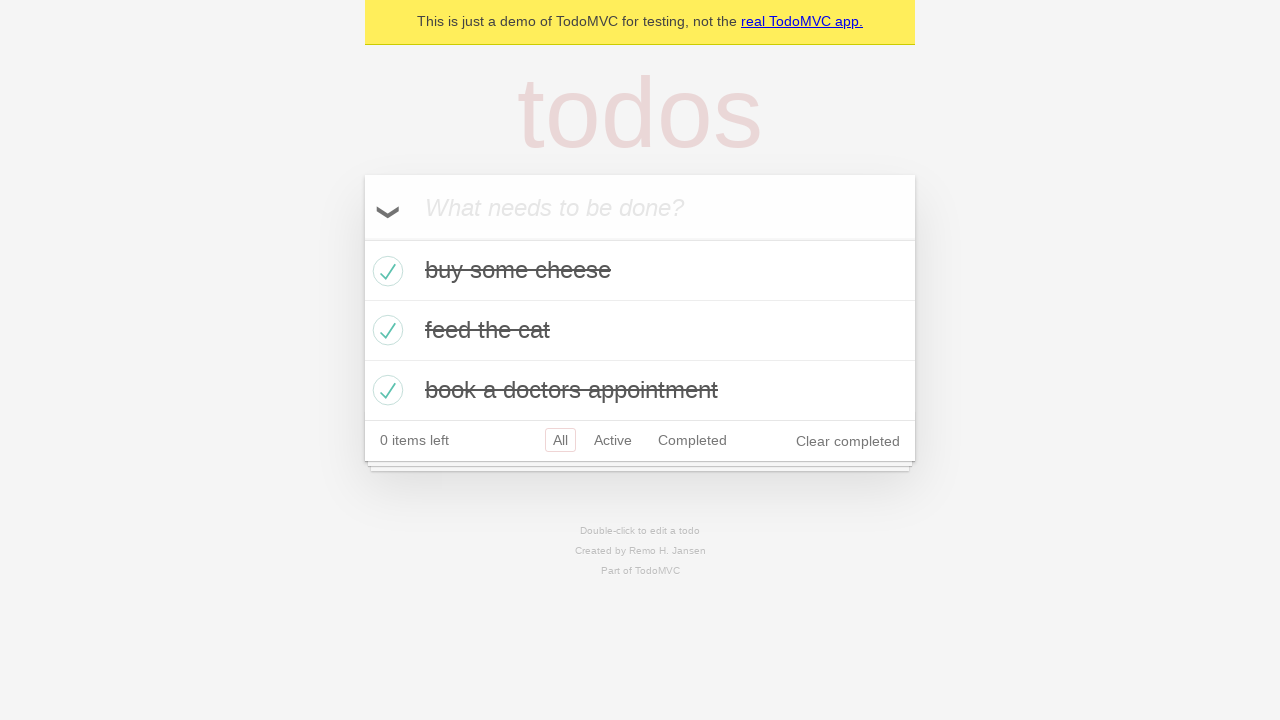

Waited for all todos to be marked as completed
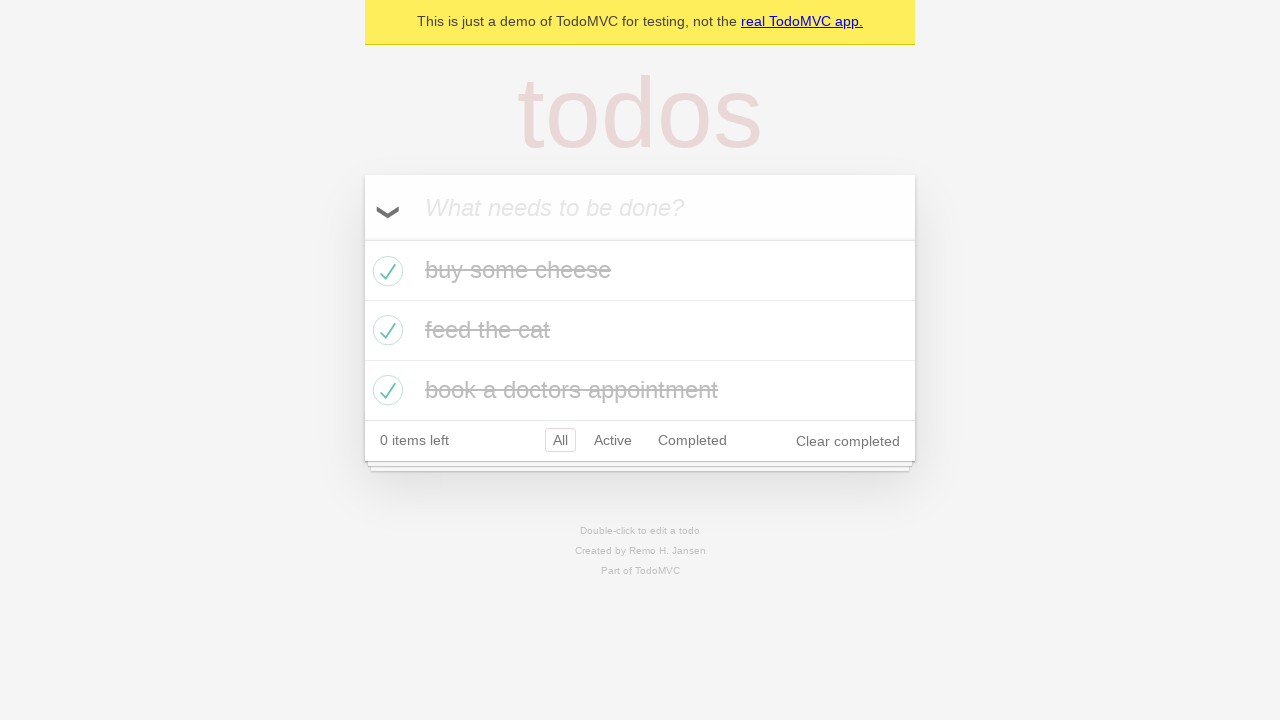

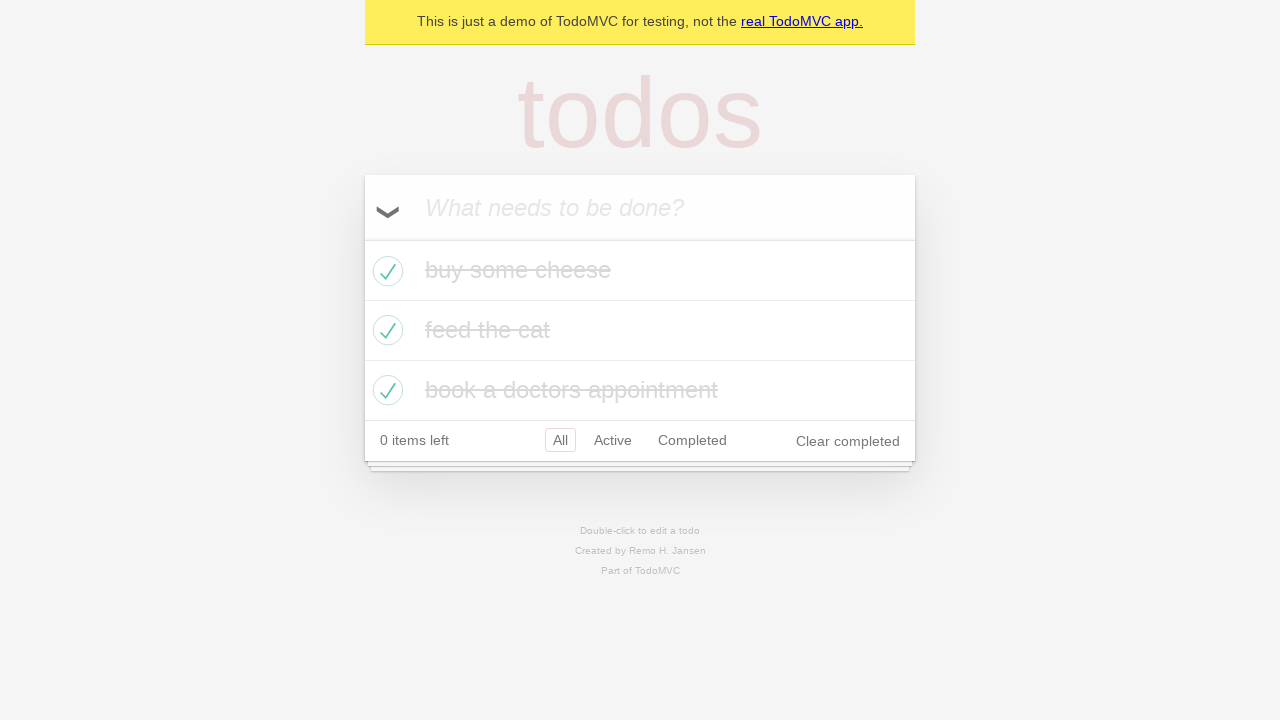